Tests JavaScript prompt alert functionality by clicking a button that triggers a prompt, entering a name, accepting the alert, and verifying the result text is displayed

Starting URL: https://www.w3schools.com/js/tryit.asp?filename=tryjs_prompt

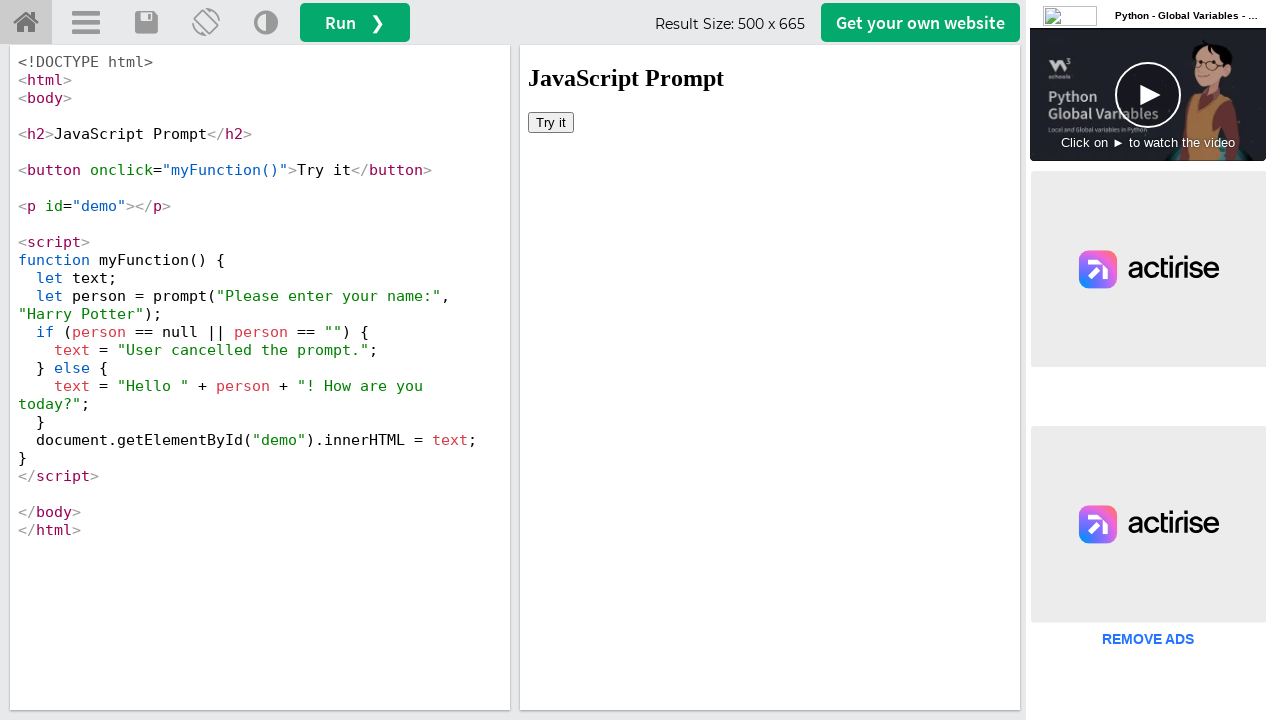

Located iframe containing demo content
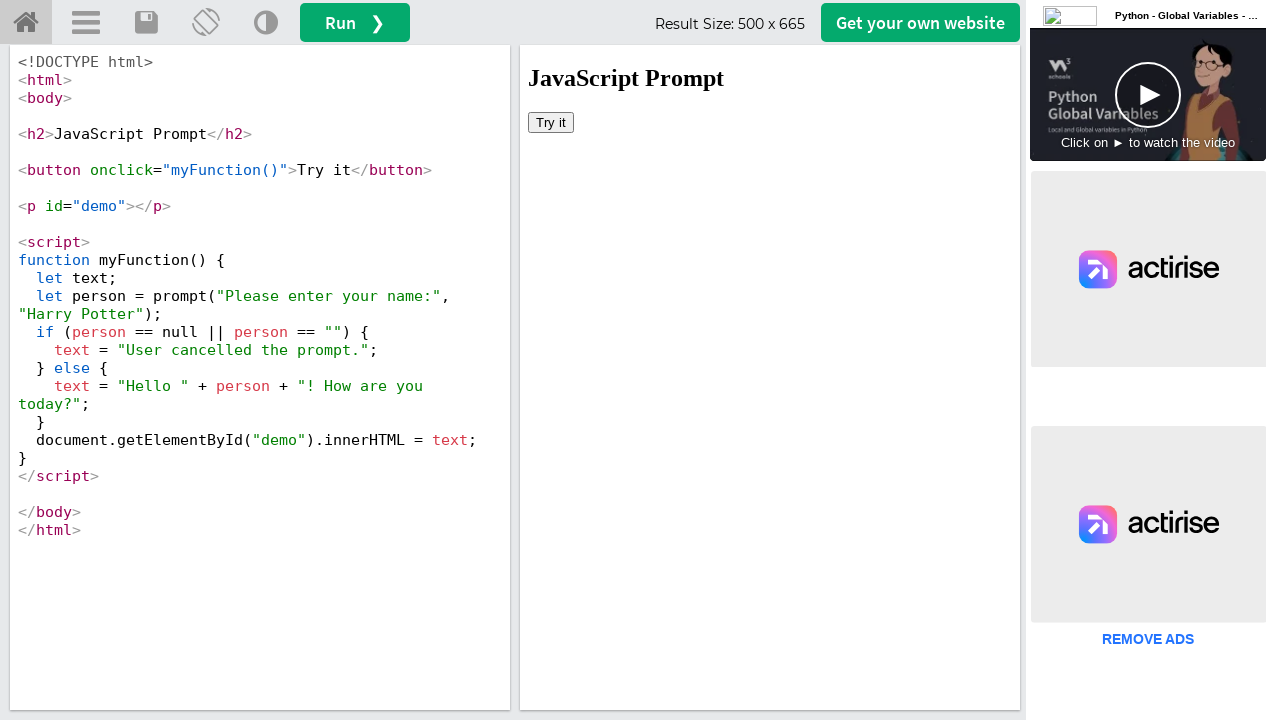

Clicked button to trigger prompt alert at (551, 122) on iframe >> nth=0 >> internal:control=enter-frame >> //button[@onclick="myFunction
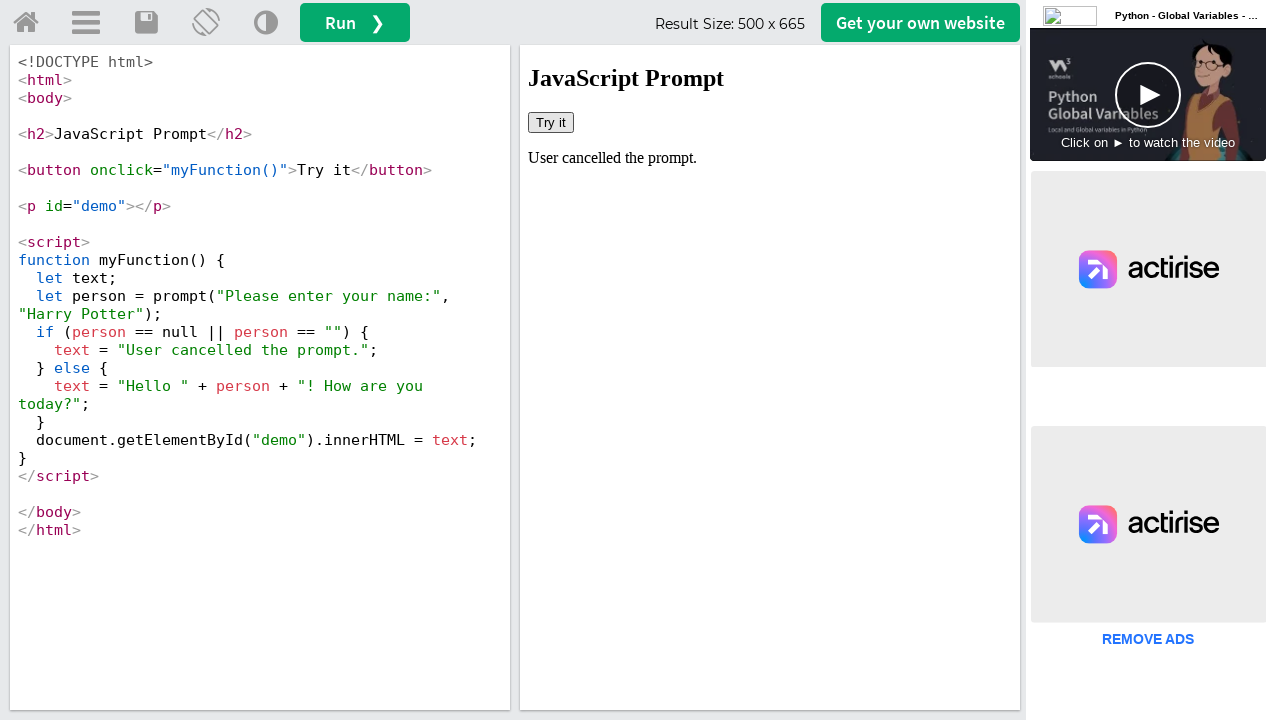

Set up dialog handler to accept prompt with 'Samantha'
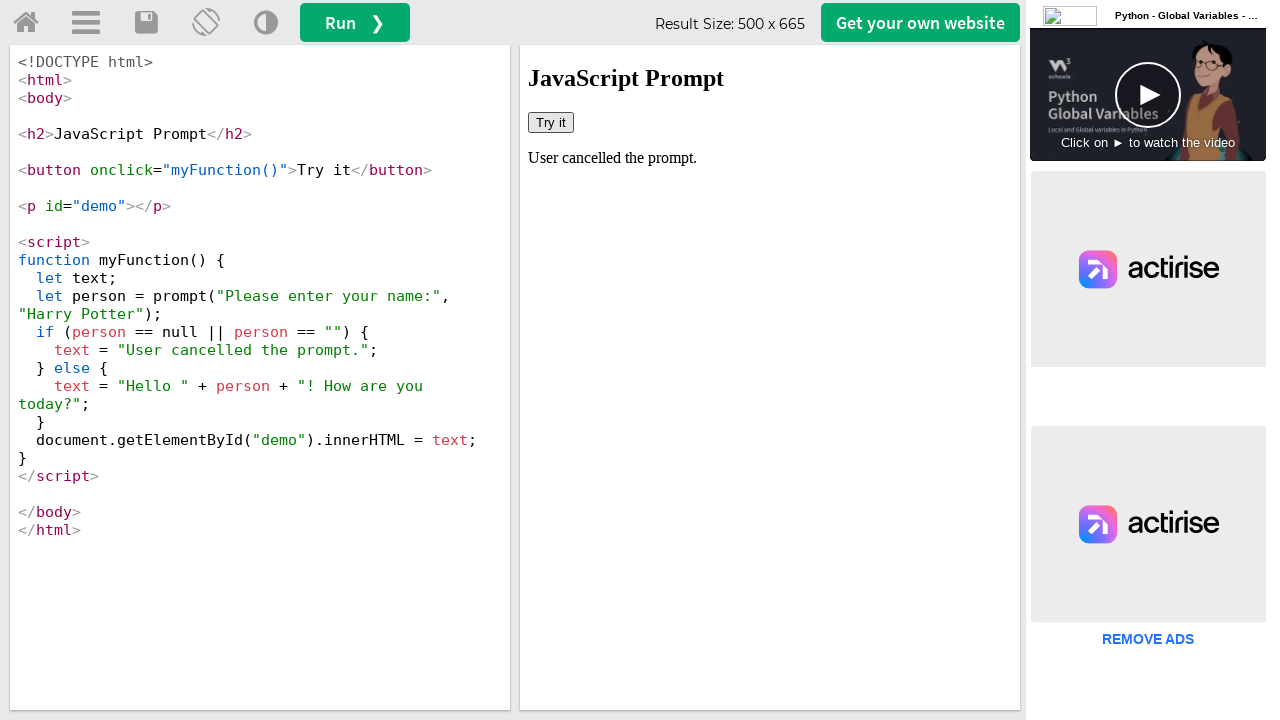

Clicked button again to trigger dialog with handler active at (551, 122) on iframe >> nth=0 >> internal:control=enter-frame >> //button[@onclick="myFunction
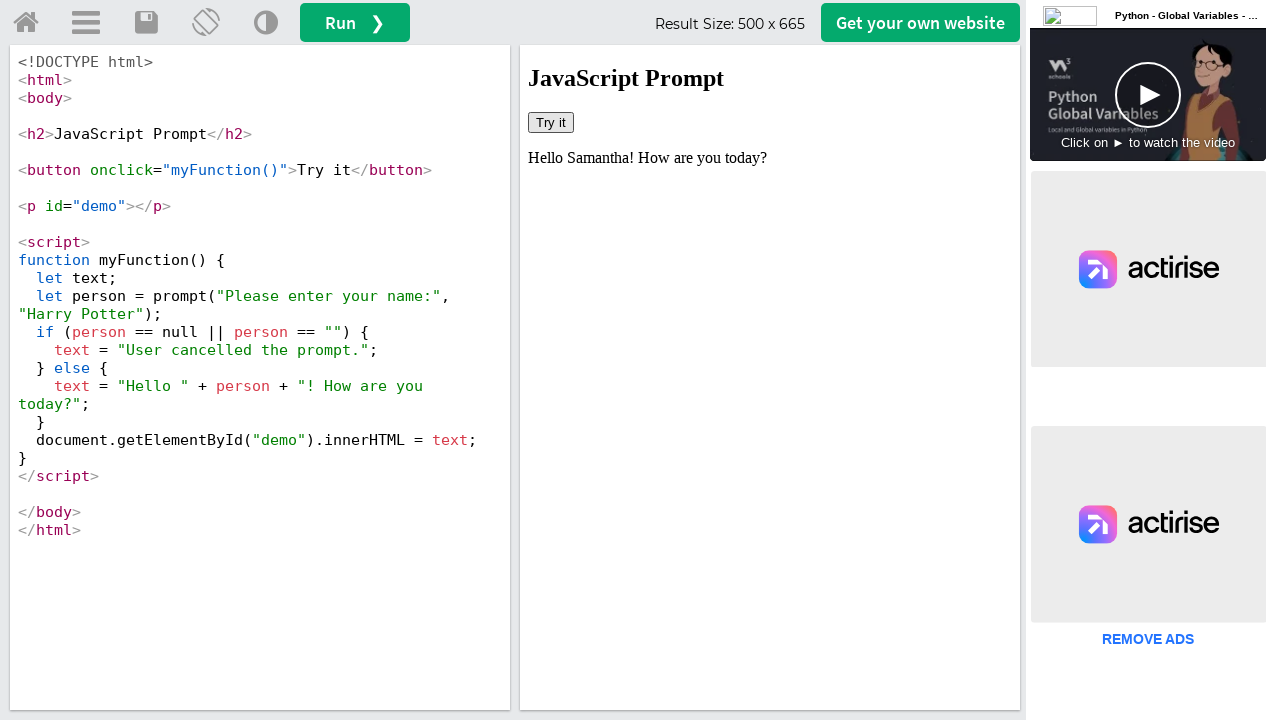

Result text displayed after accepting prompt with name 'Samantha'
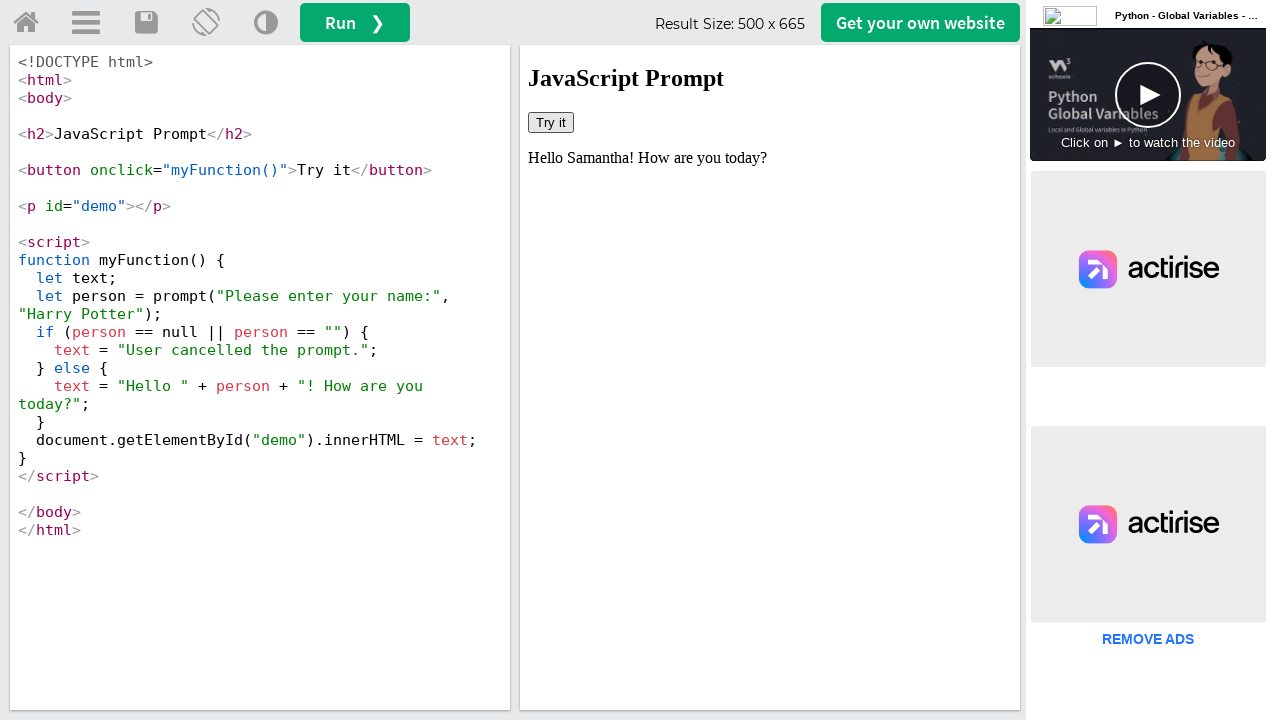

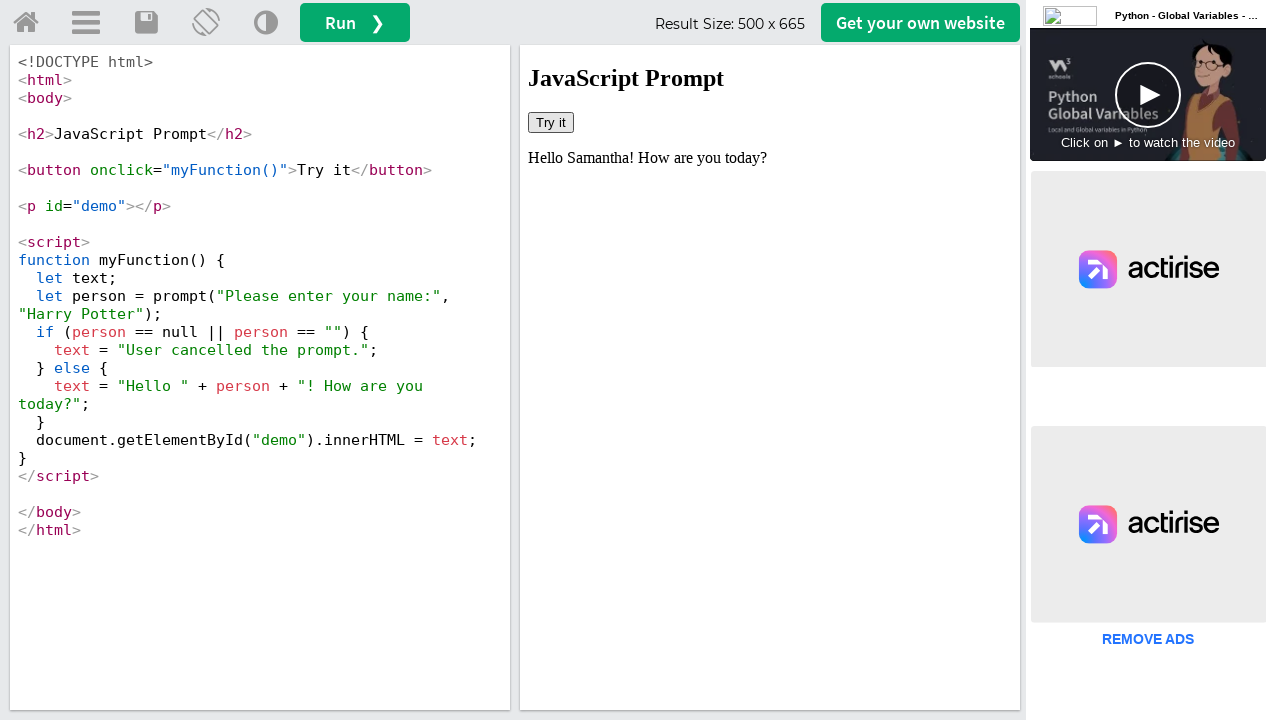